Navigates to a form page and clicks all unchecked checkboxes in a table

Starting URL: http://echoecho.com/htmlforms09.htm

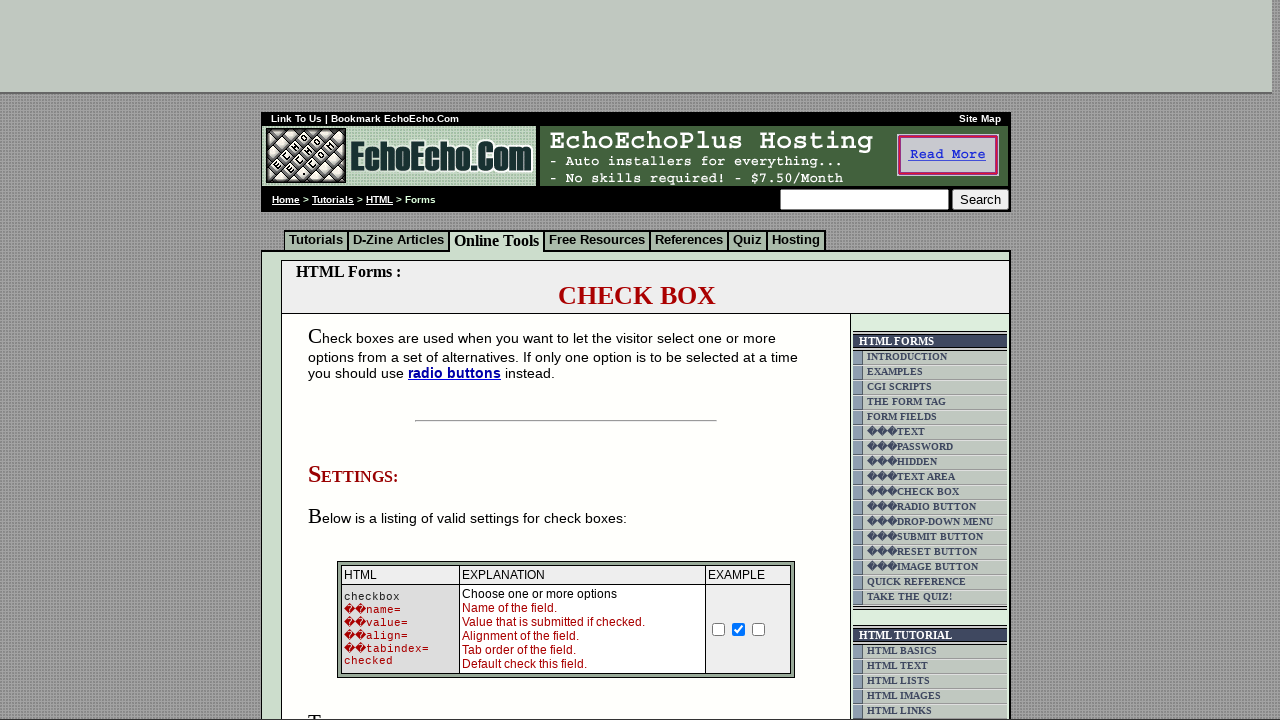

Navigated to form page at http://echoecho.com/htmlforms09.htm
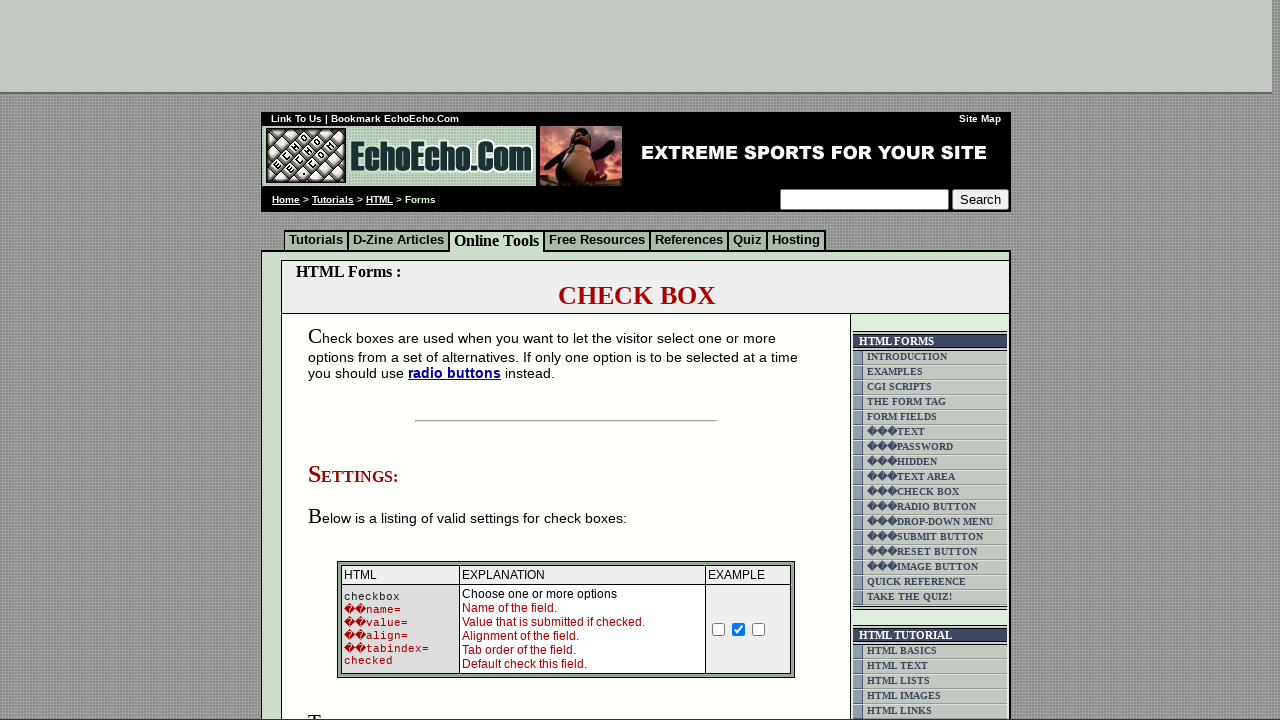

Located all checkboxes in the table
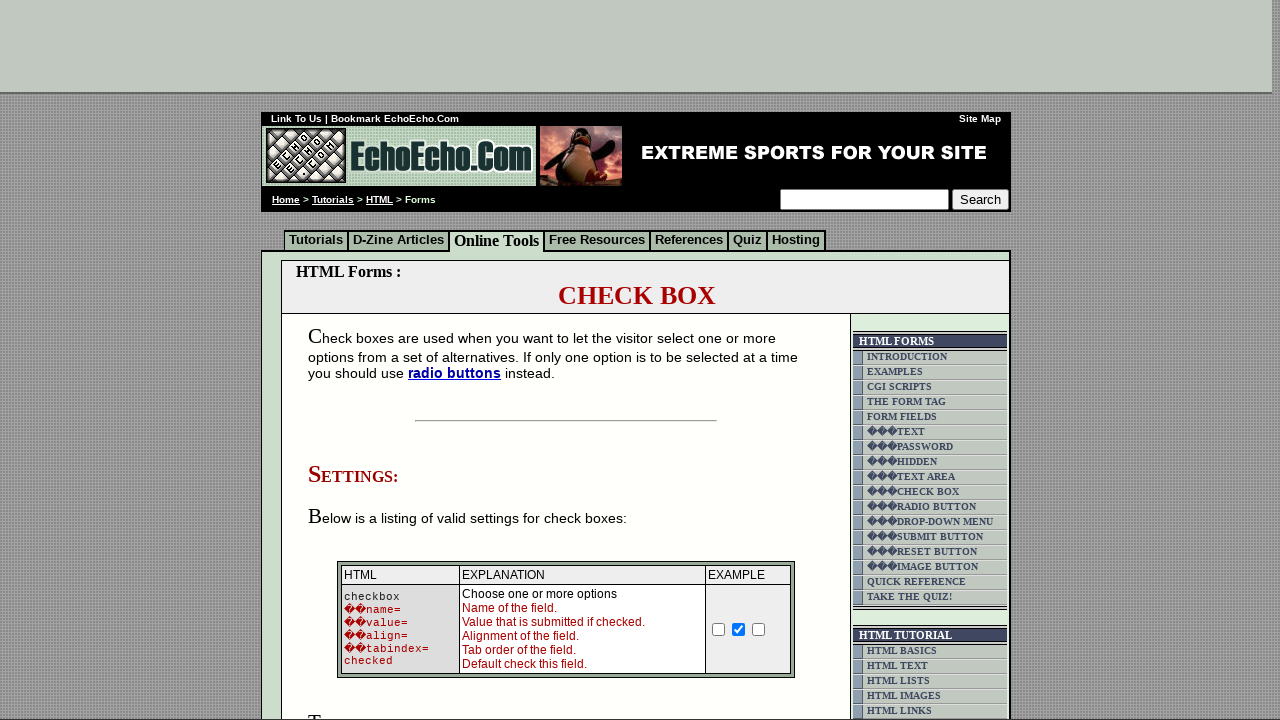

Found 3 checkboxes in total
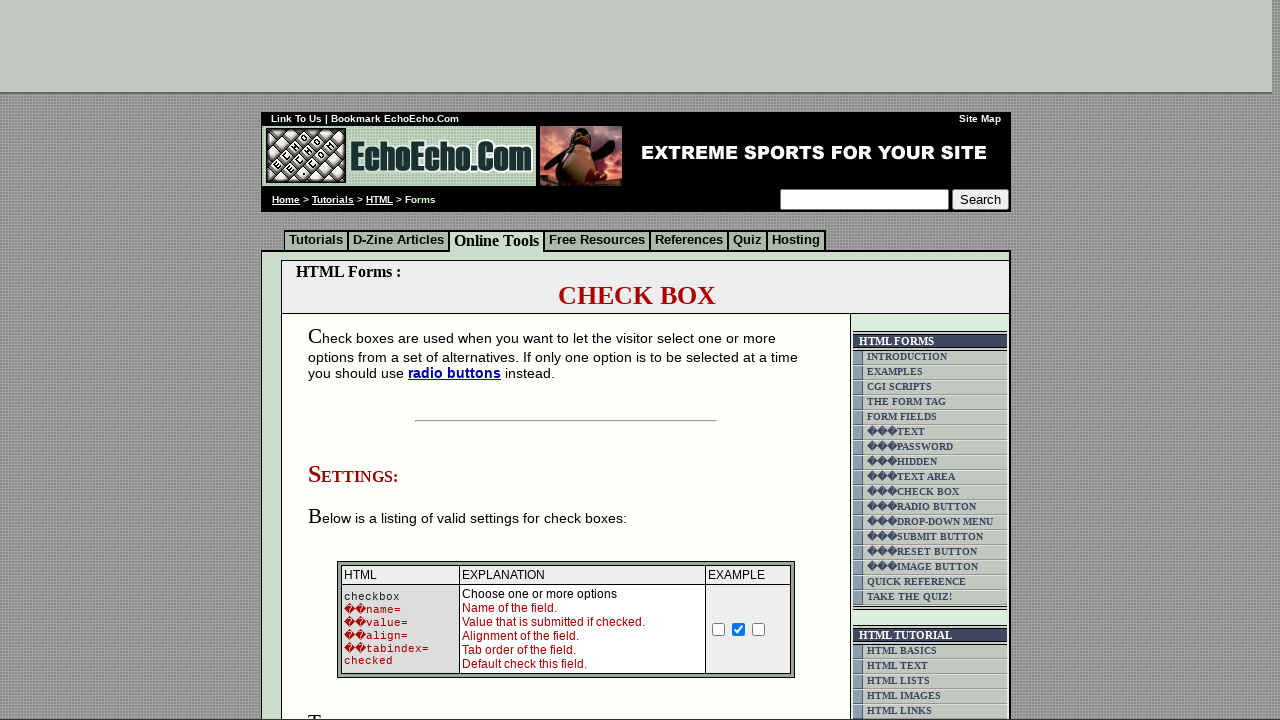

Clicked unchecked checkbox at index 0 at (354, 360) on xpath=//td[@class='table5']/input[@type='checkbox'] >> nth=0
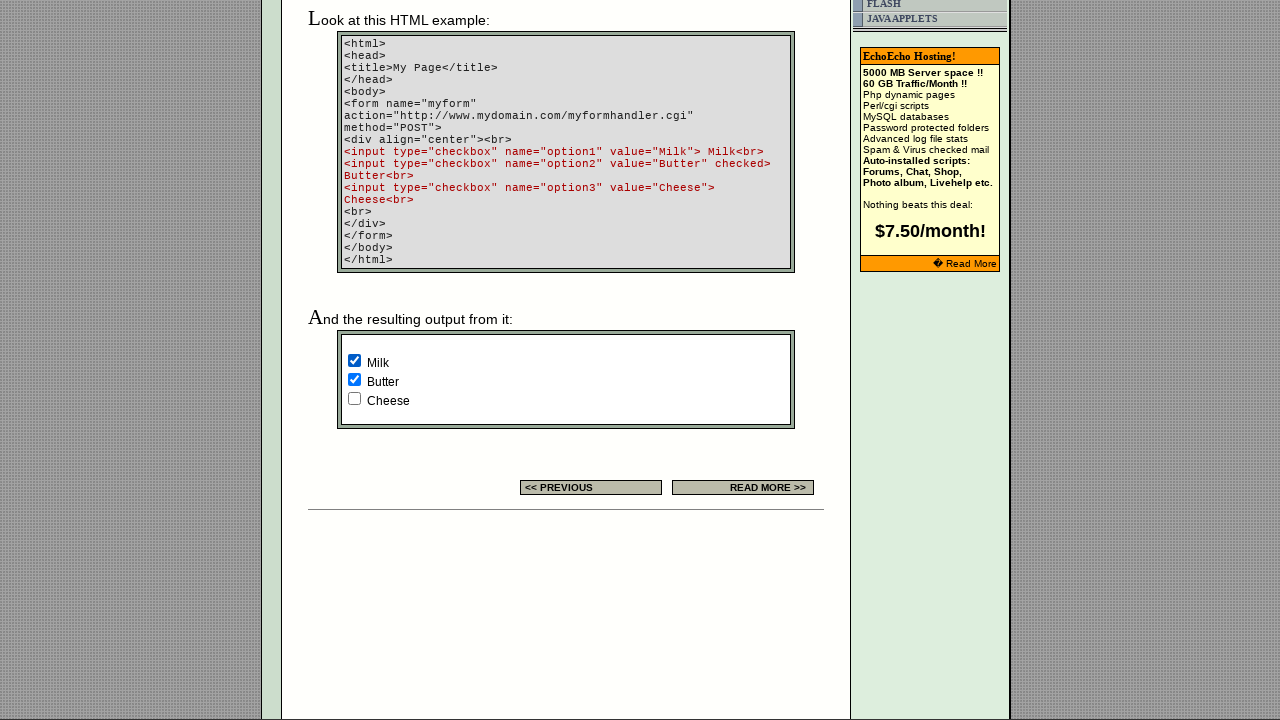

Clicked unchecked checkbox at index 2 at (354, 398) on xpath=//td[@class='table5']/input[@type='checkbox'] >> nth=2
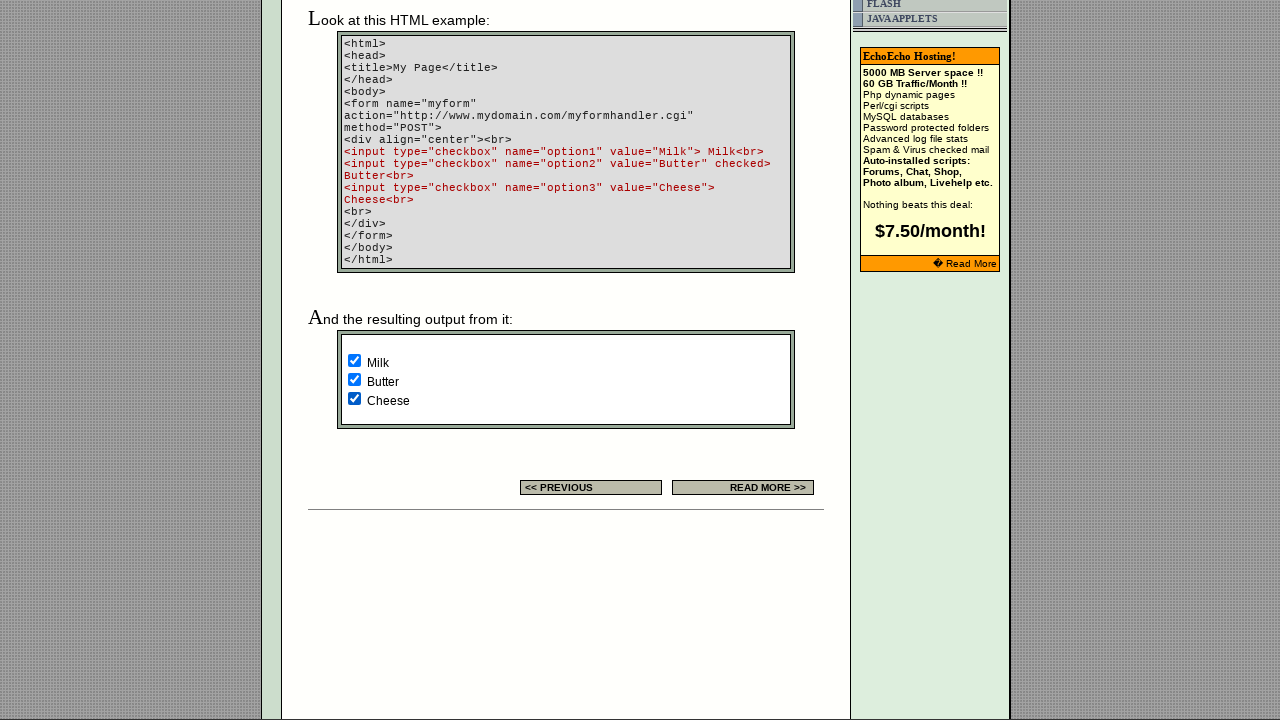

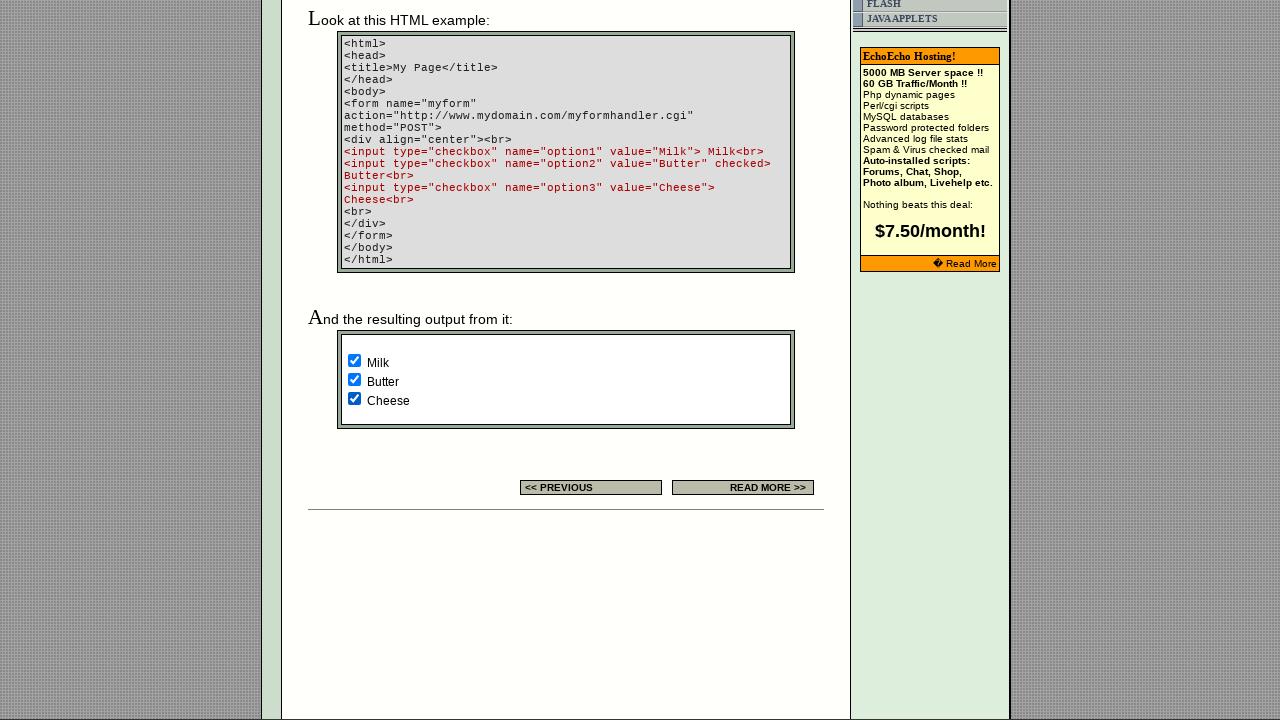